Navigates to jQuery UI draggable demo page and scrolls to a specific element using JavaScript

Starting URL: https://jqueryui.com/draggable/

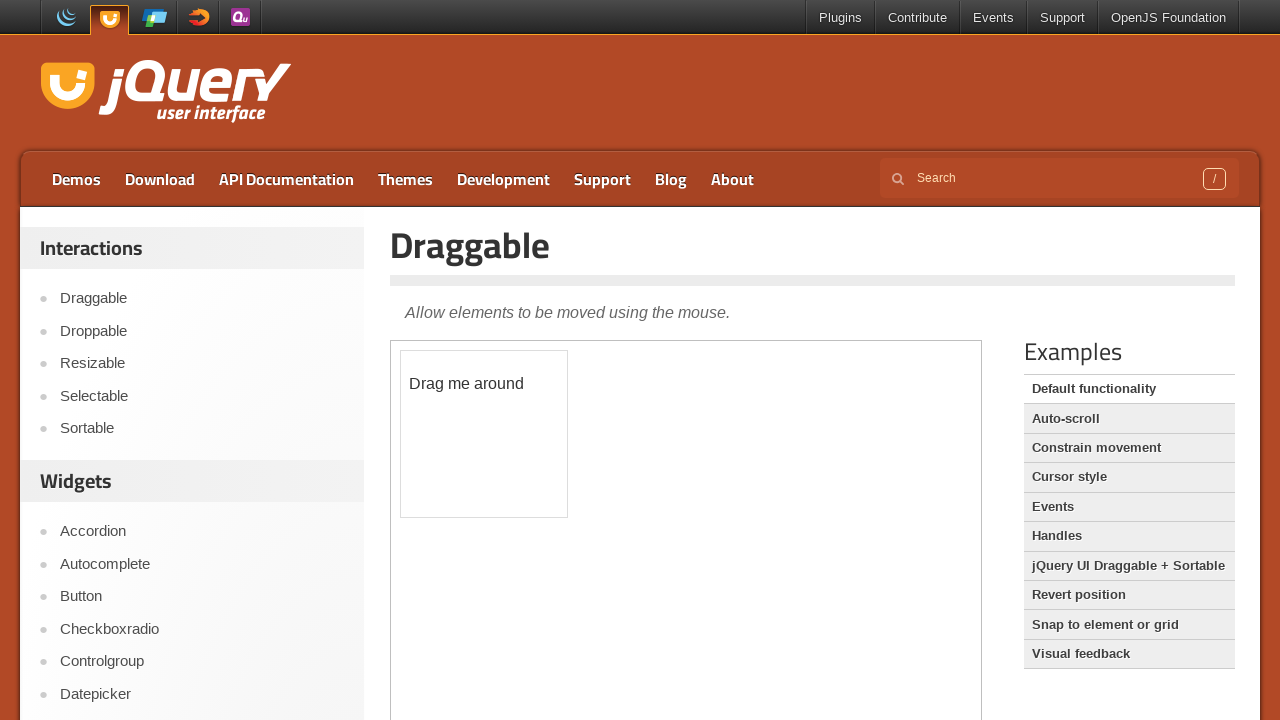

Located the API link element using XPath
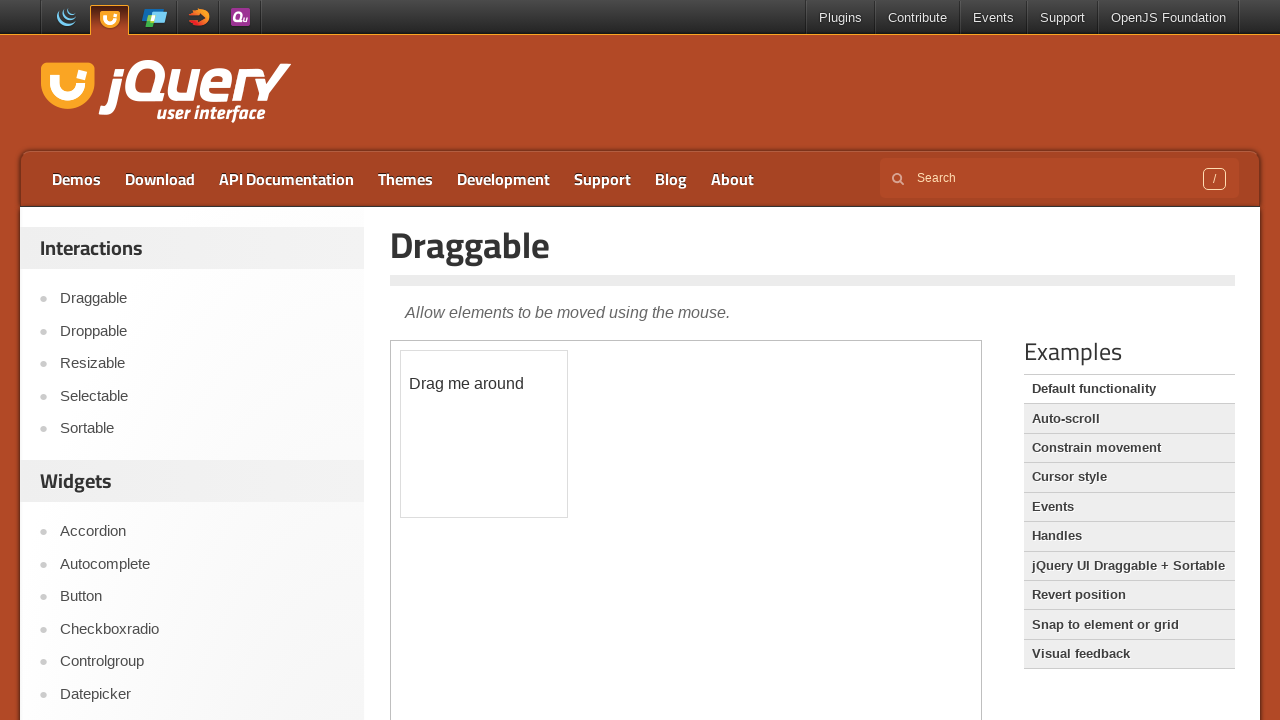

Scrolled to the API link element using JavaScript scrollIntoView()
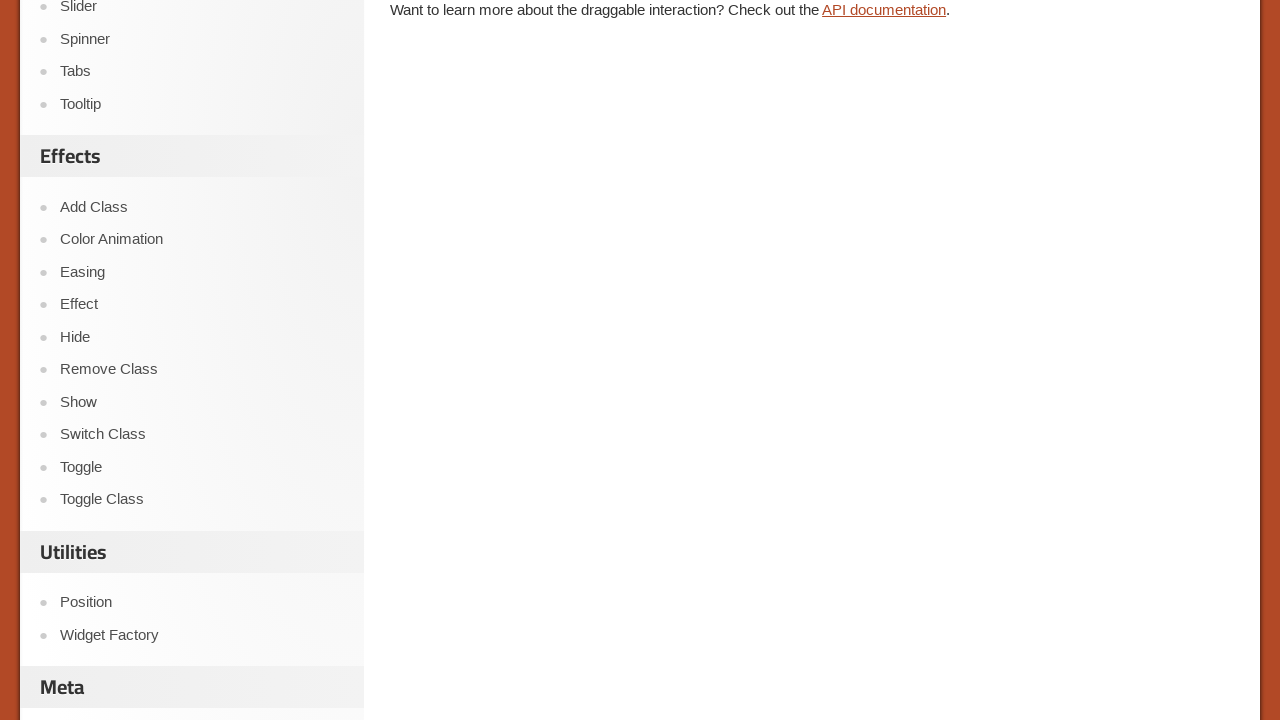

Waited 3 seconds for scroll animation to complete
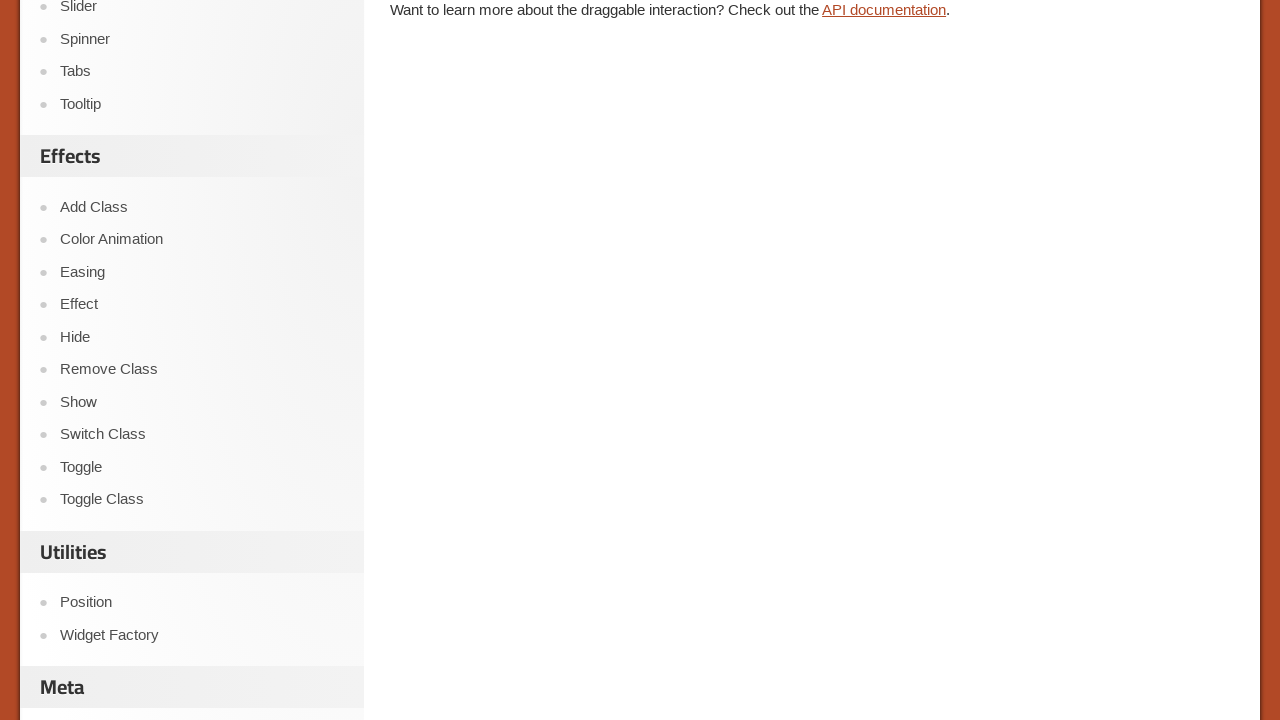

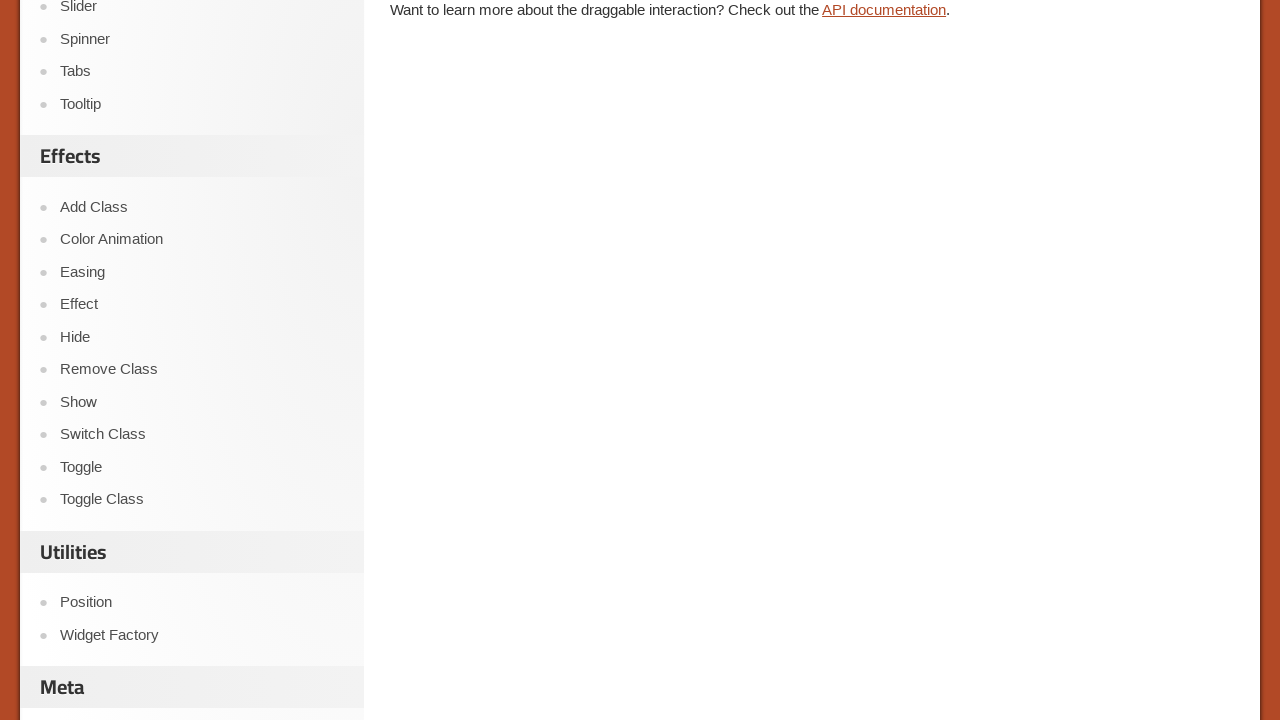